Tests window handling functionality by opening a new window, verifying content in both windows, and switching between them

Starting URL: https://the-internet.herokuapp.com/windows

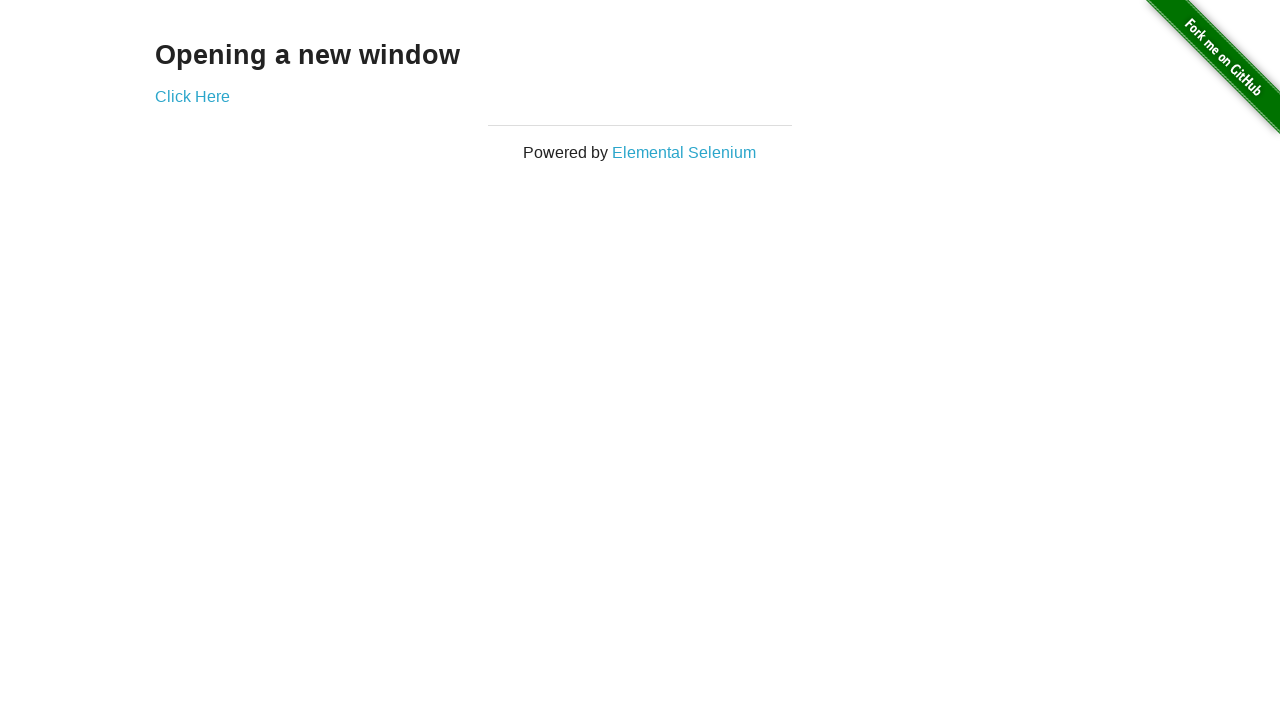

Retrieved text from main page heading
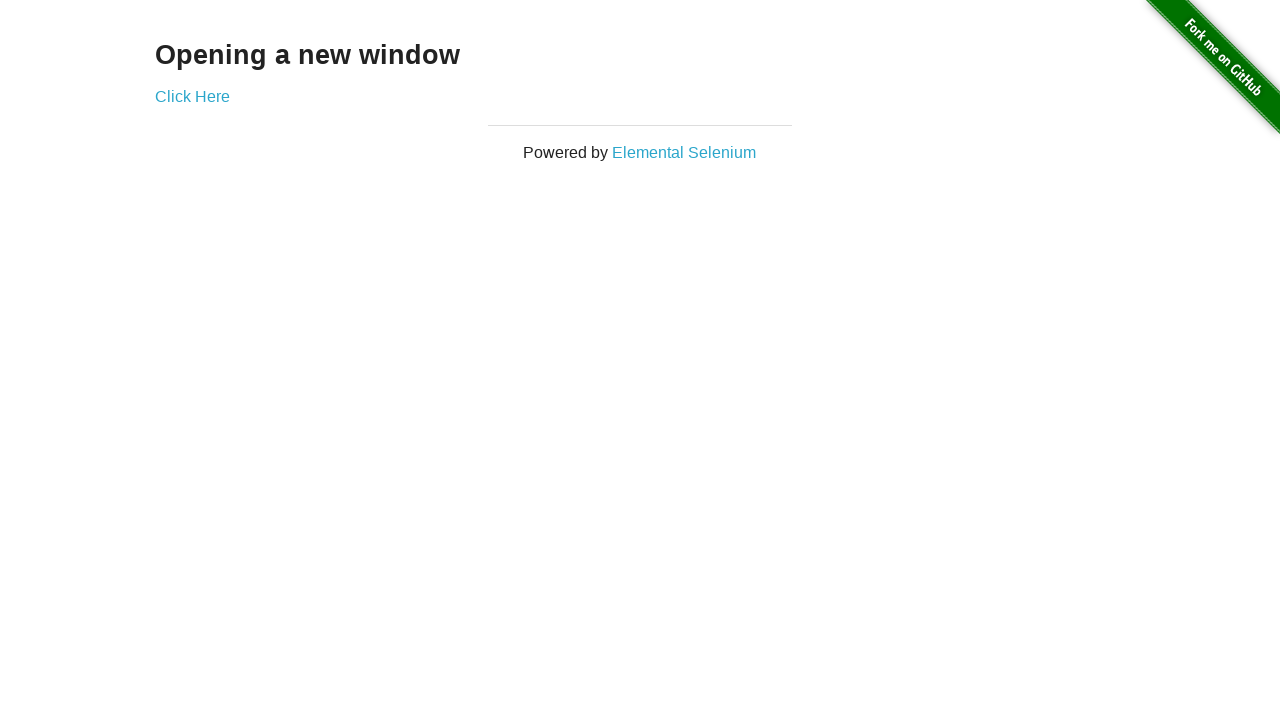

Verified main page text is 'Opening a new window'
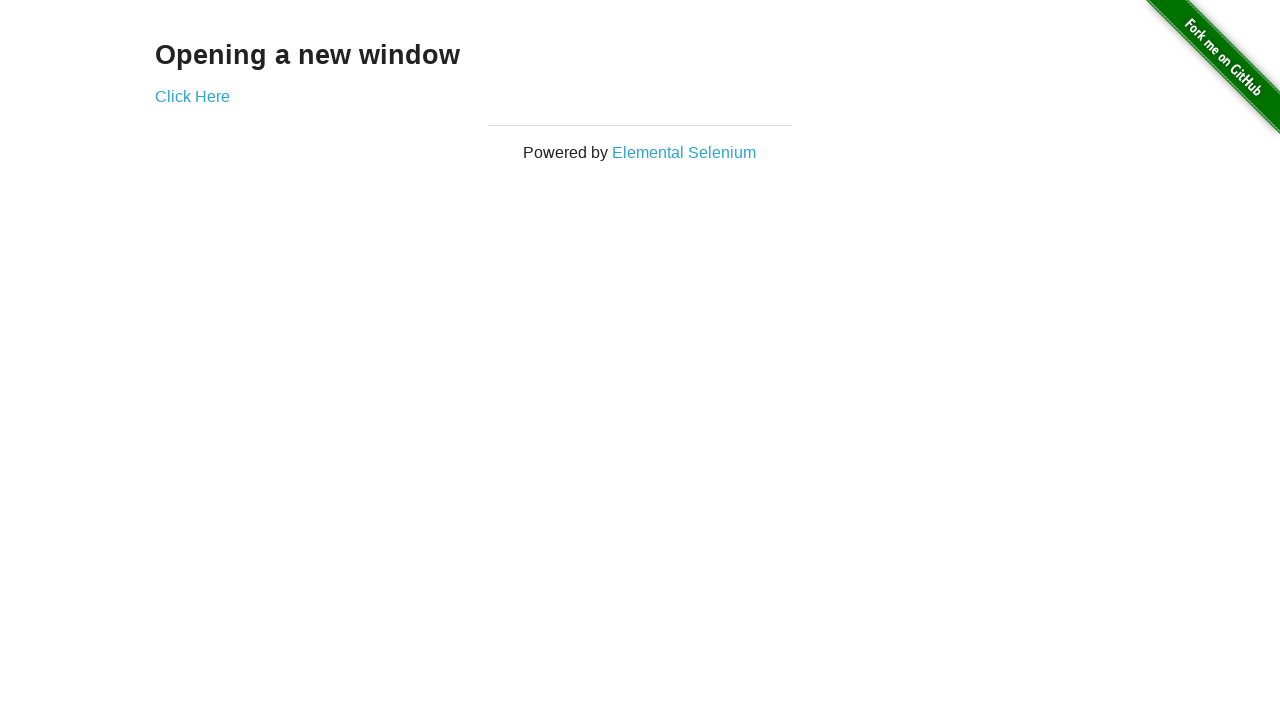

Verified main page title is 'The Internet'
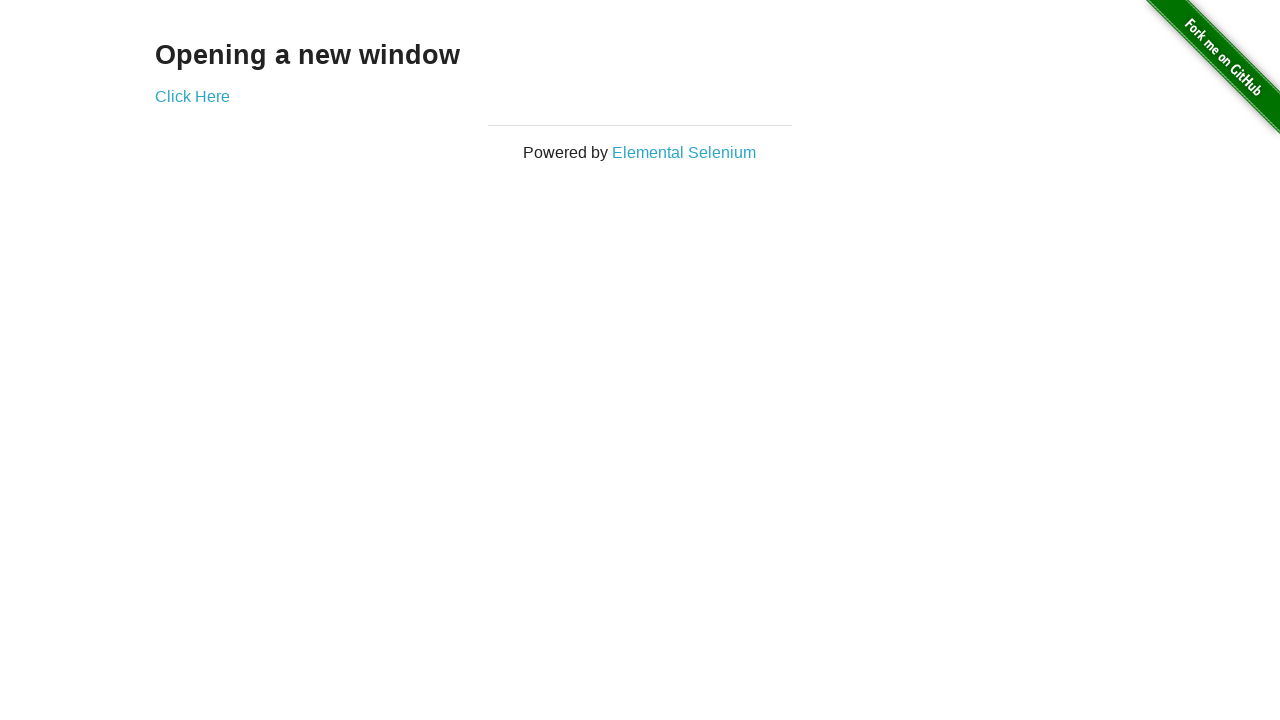

Clicked 'Click Here' link to open new window at (192, 96) on text=Click Here
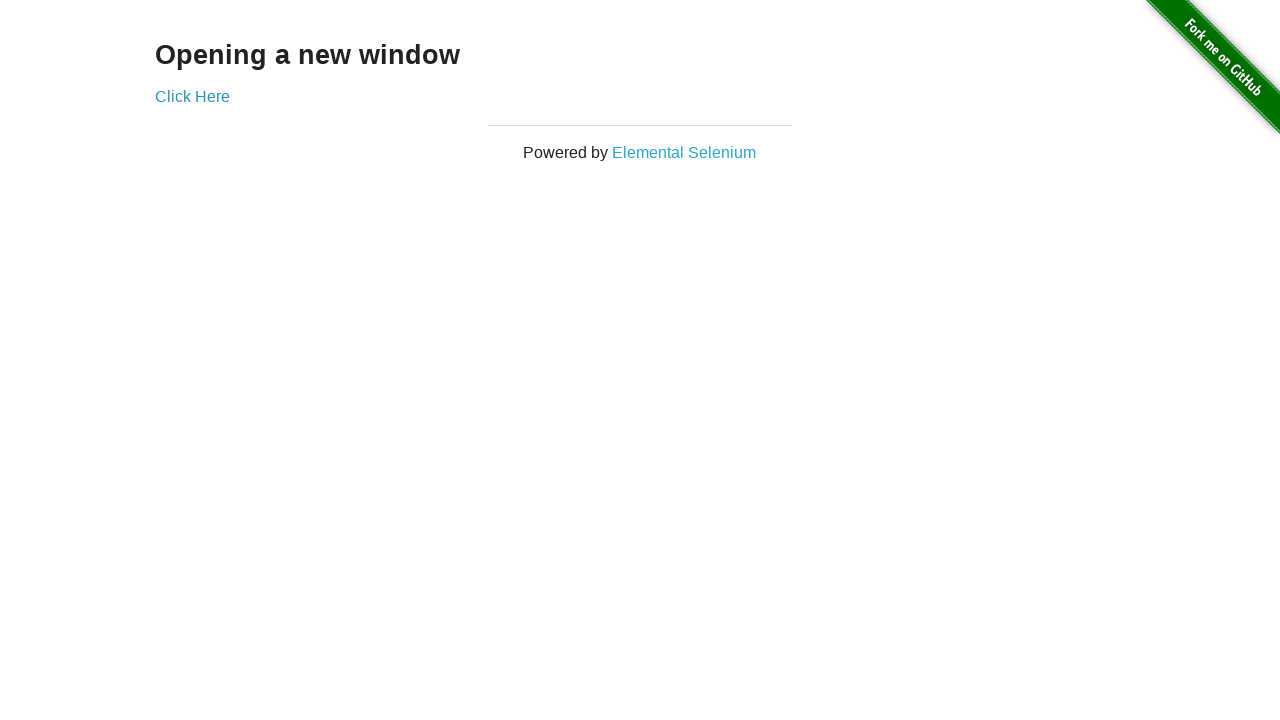

New window loaded completely
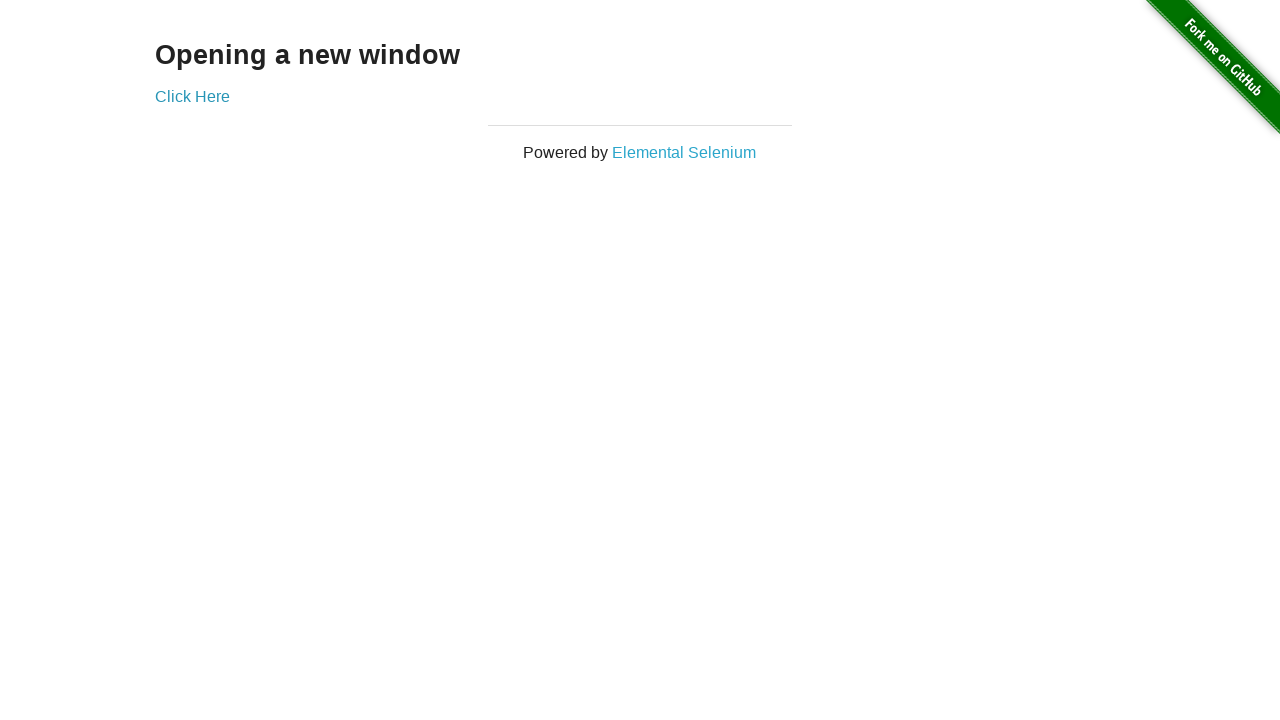

Verified new window title is 'New Window'
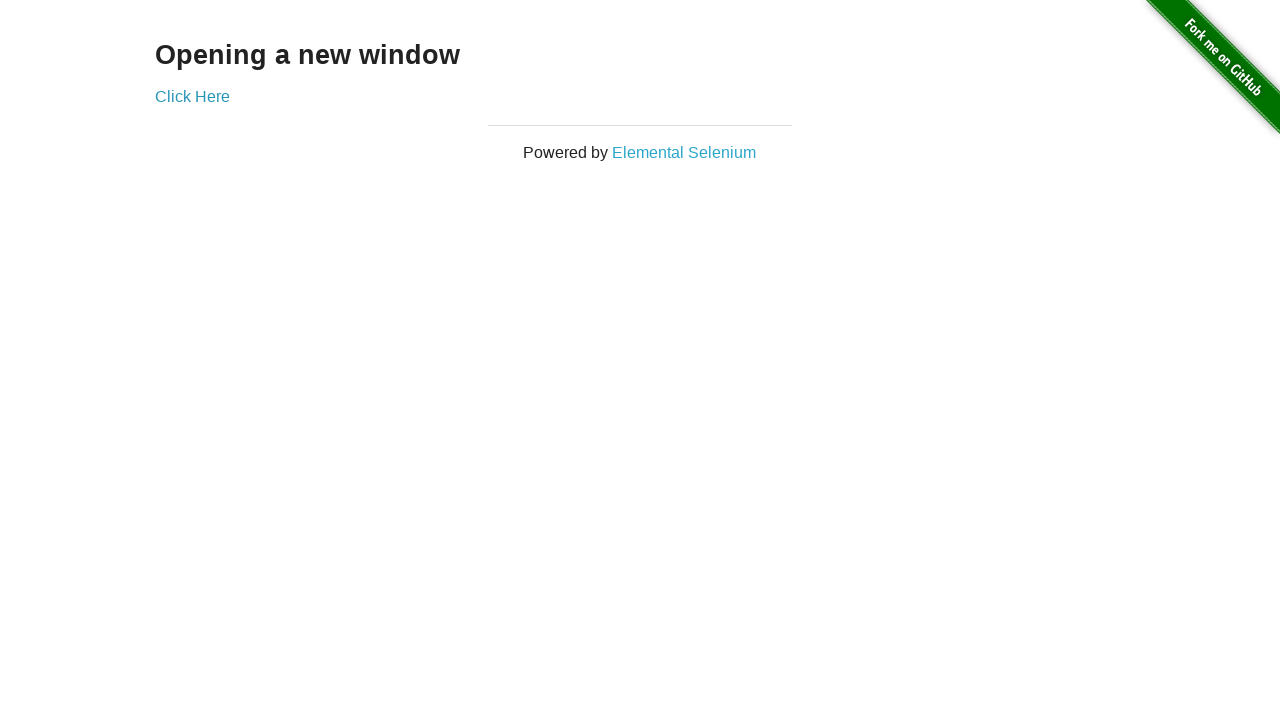

Retrieved text from new window heading
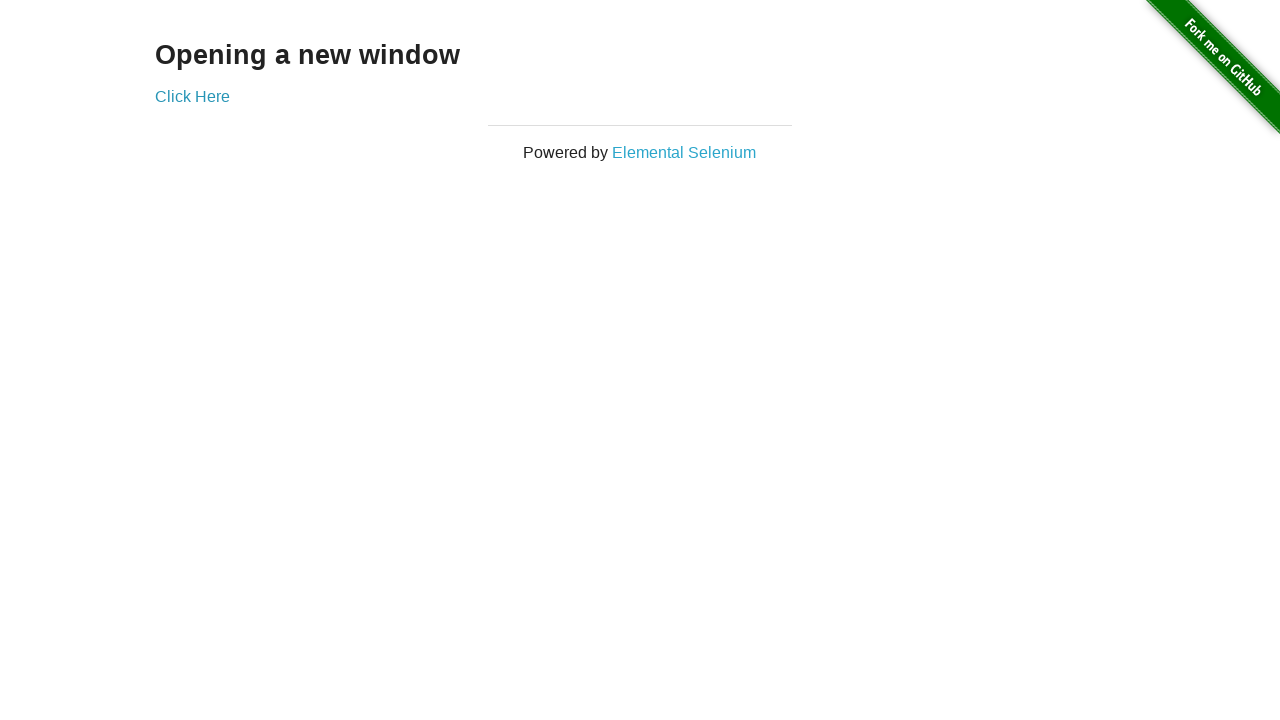

Verified new window text is 'New Window'
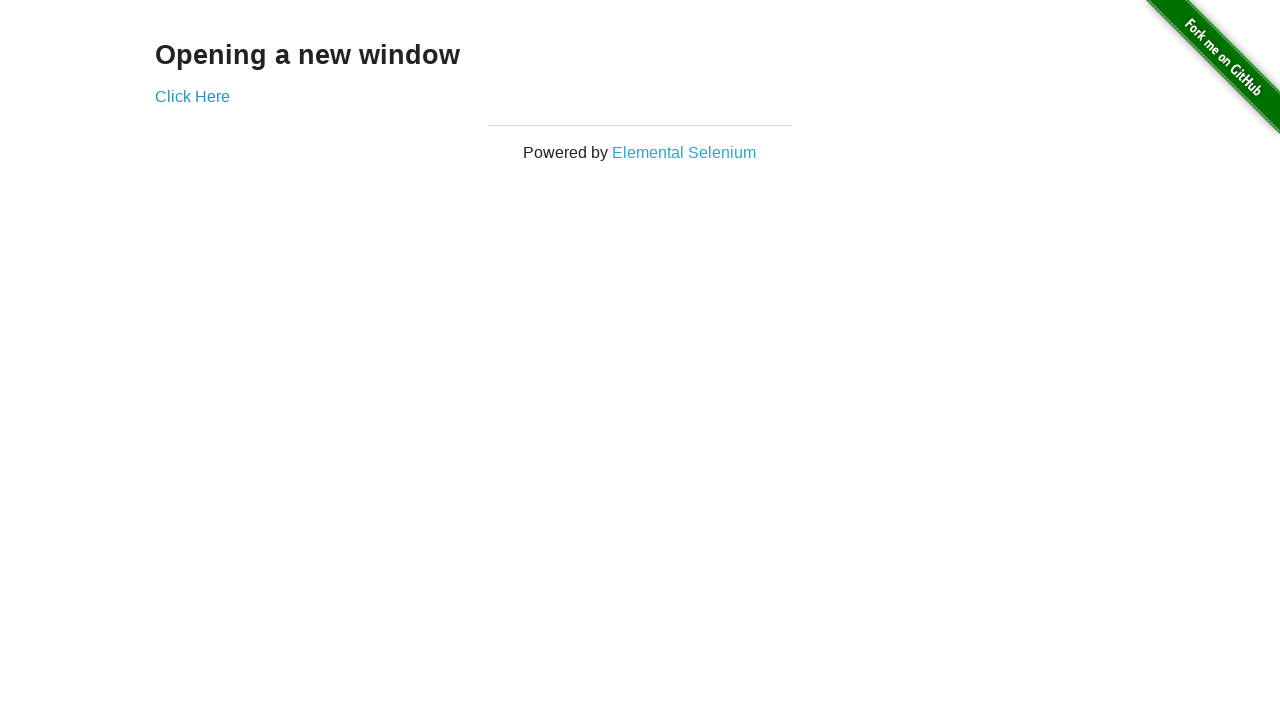

Switched focus back to original window
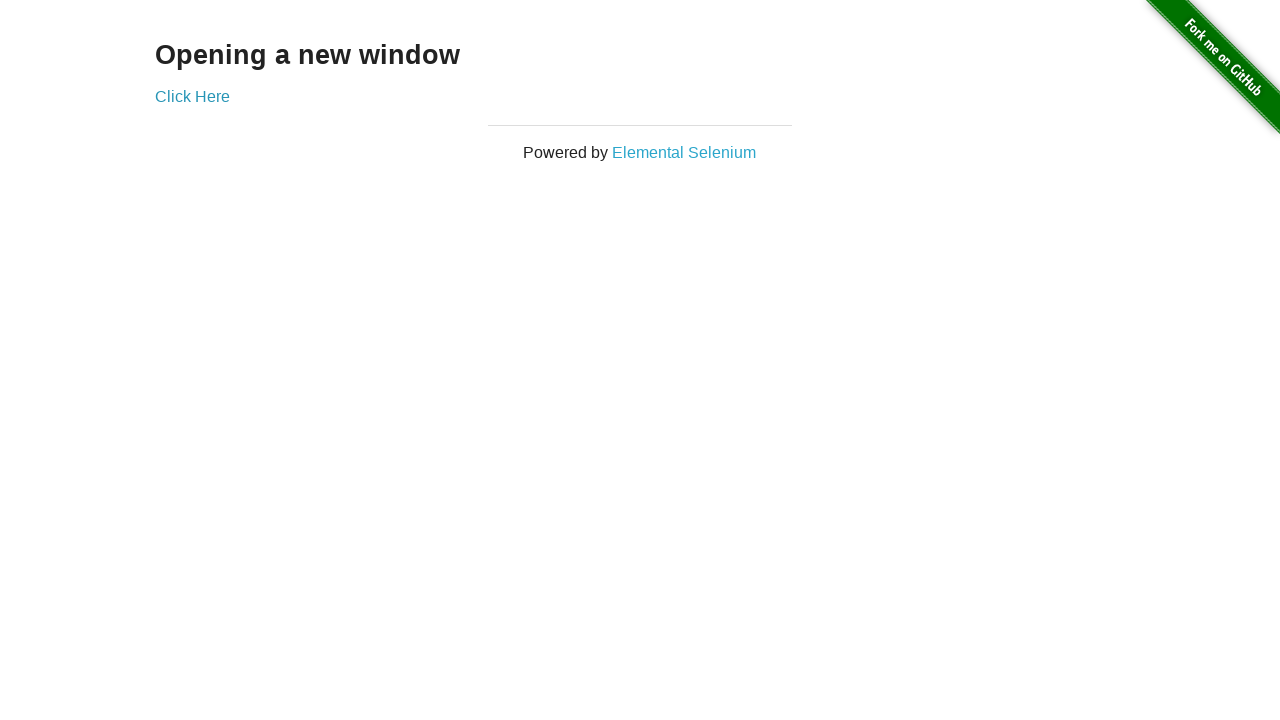

Verified successfully returned to original window with title 'The Internet'
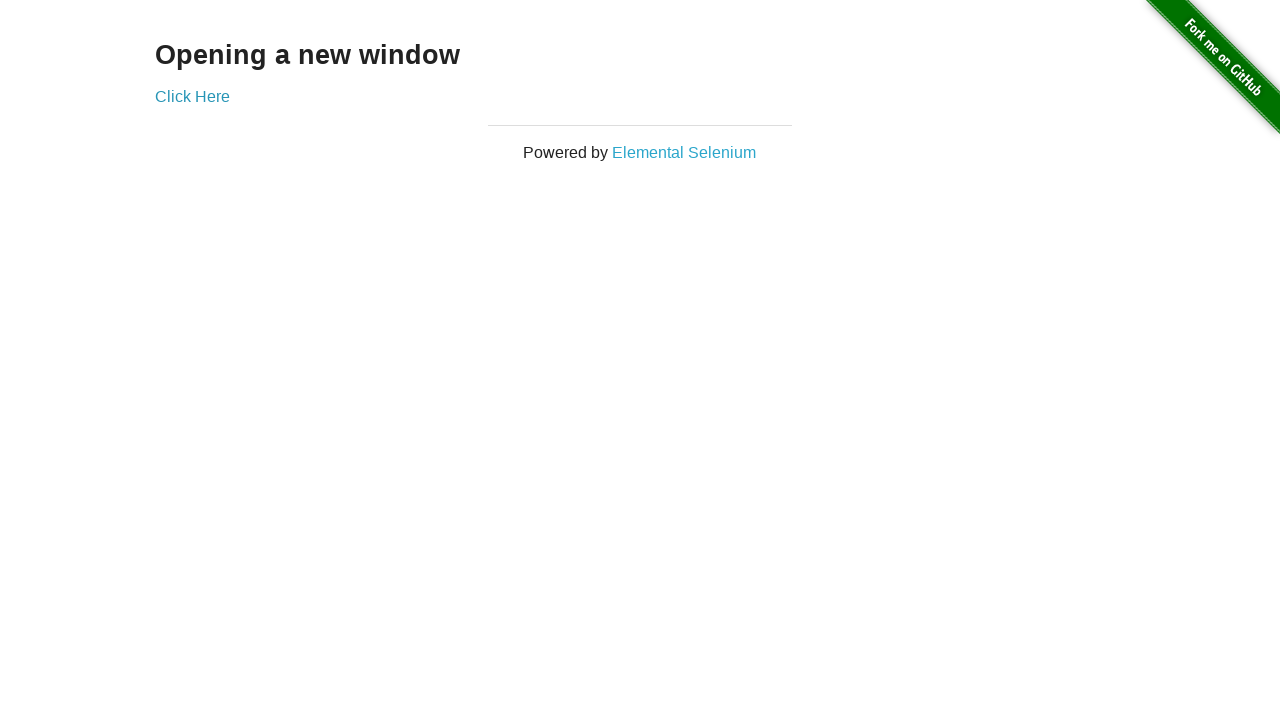

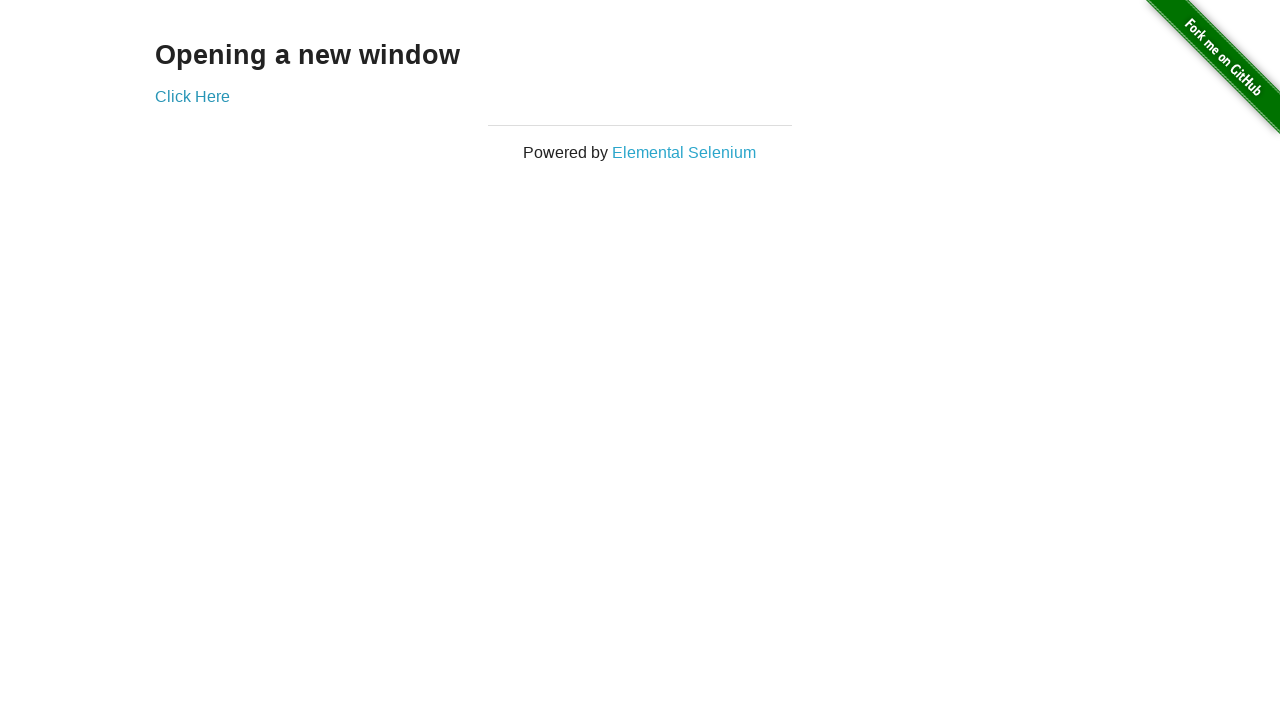